Partially fills the practice form with first name, last name, email, gender selection, subject, and hobby checkbox.

Starting URL: https://demoqa.com/automation-practice-form

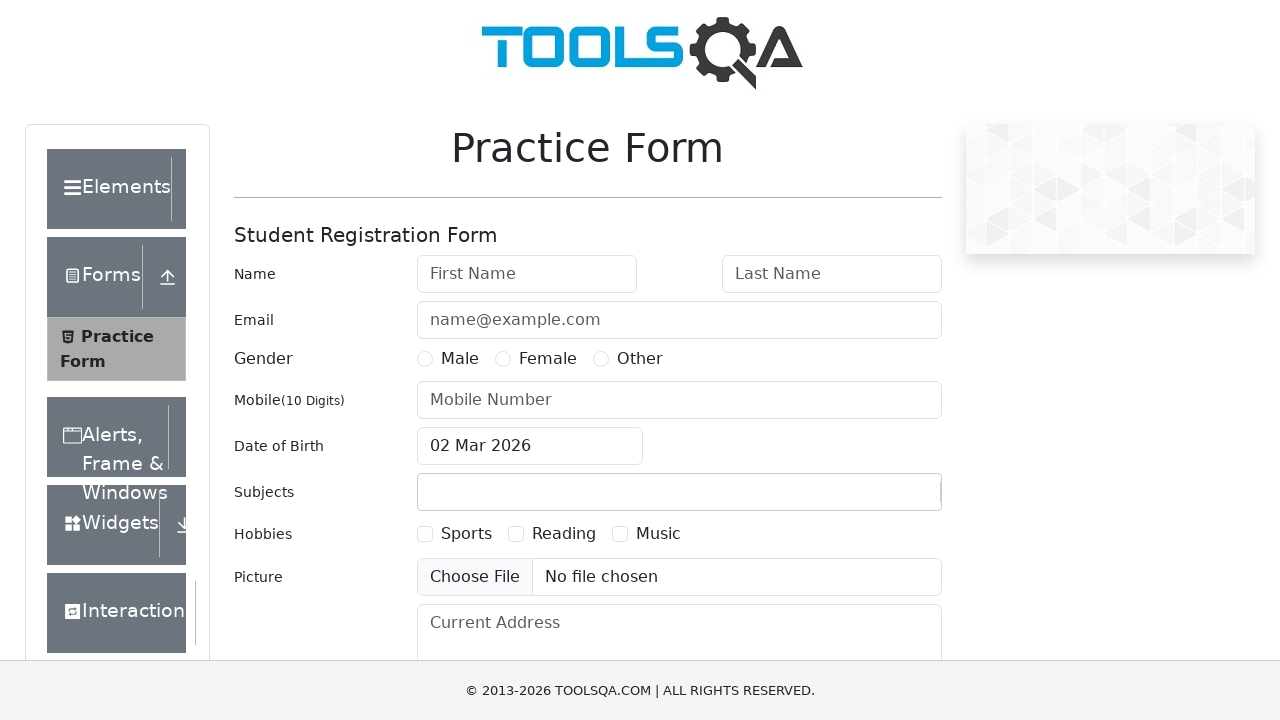

Filled first name field with 'Aleks' on #firstName
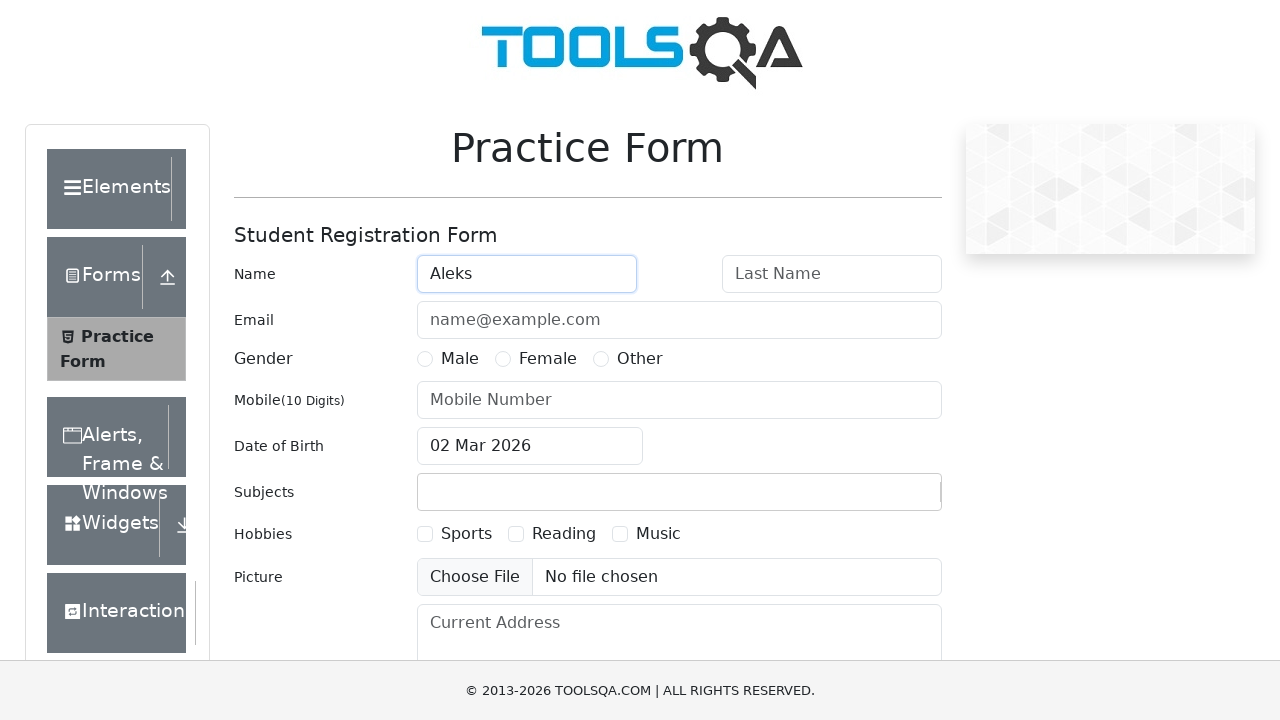

Filled last name field with 'Ivanov' on #lastName
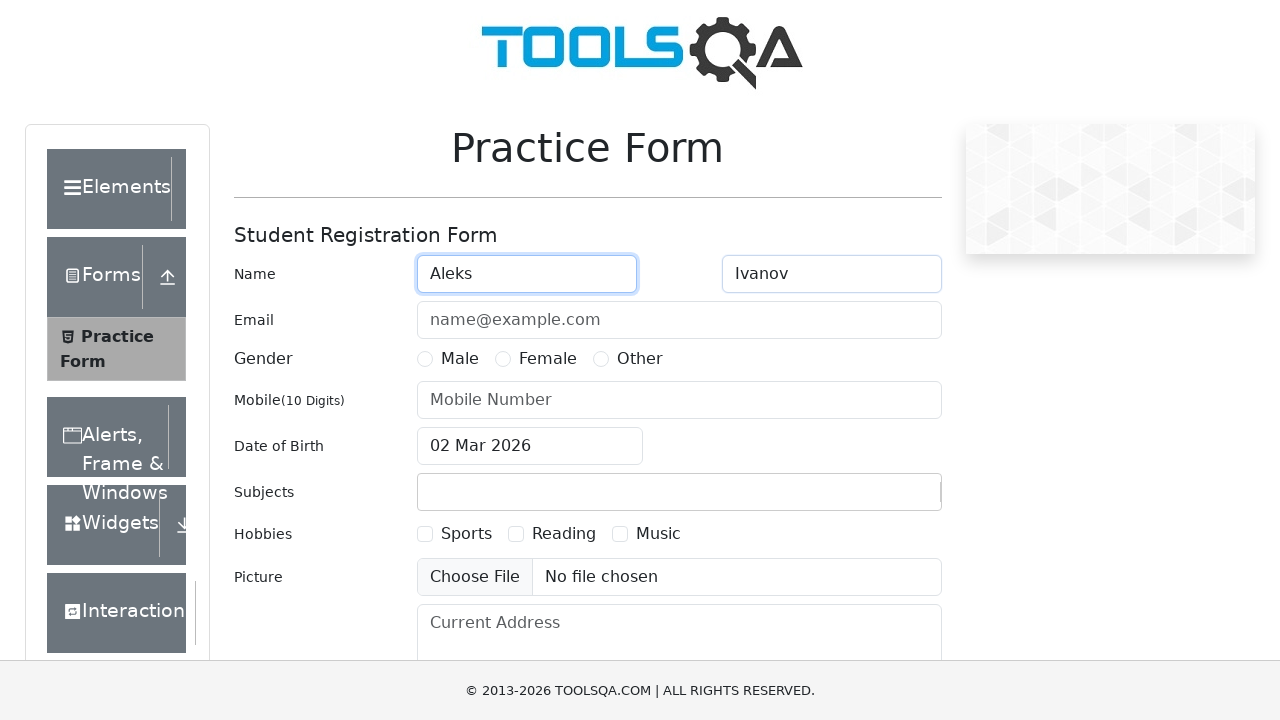

Filled email field with 'aleks@test.com' on #userEmail
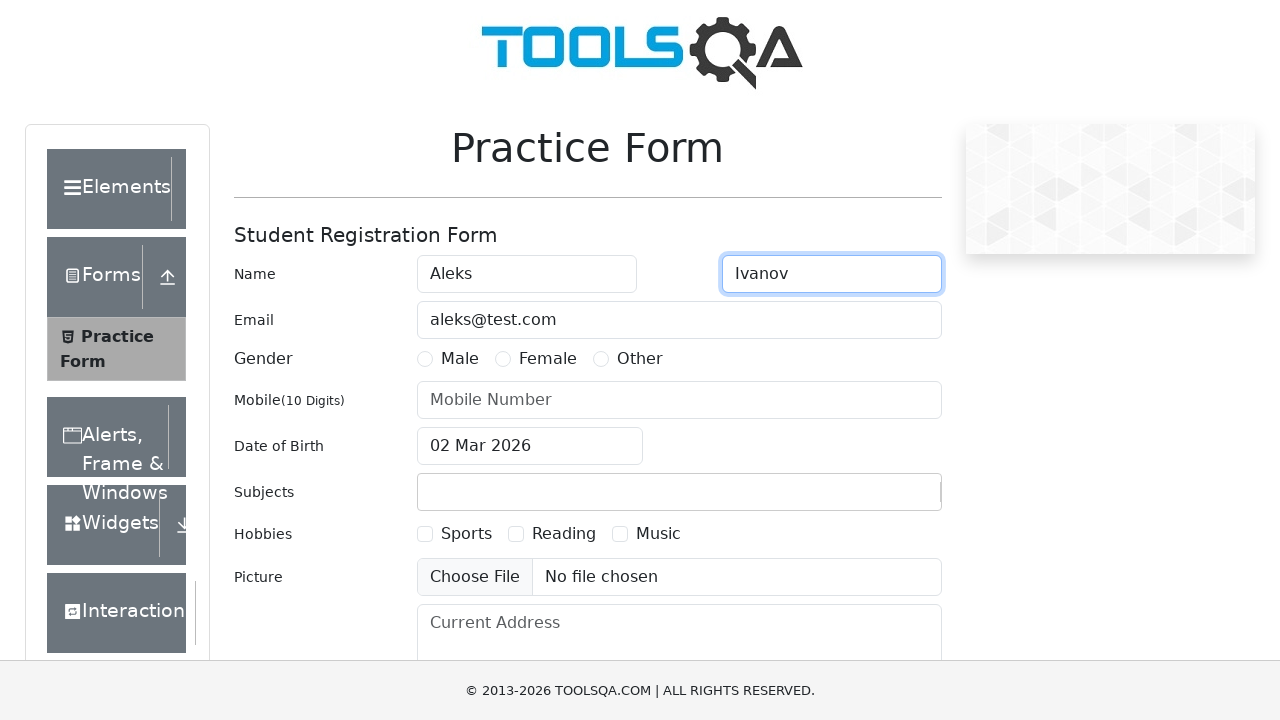

Selected gender radio button option at (460, 359) on label[for='gender-radio-1']
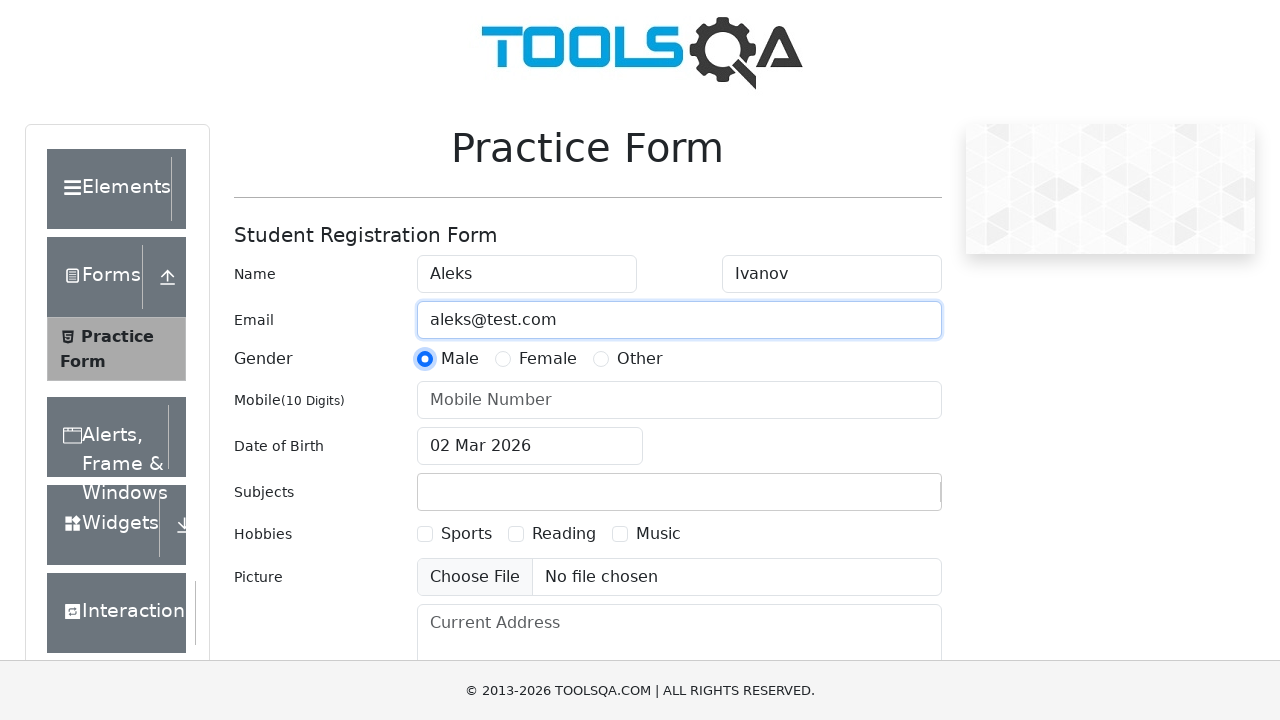

Filled subject field with 'Commerce' on #subjectsInput
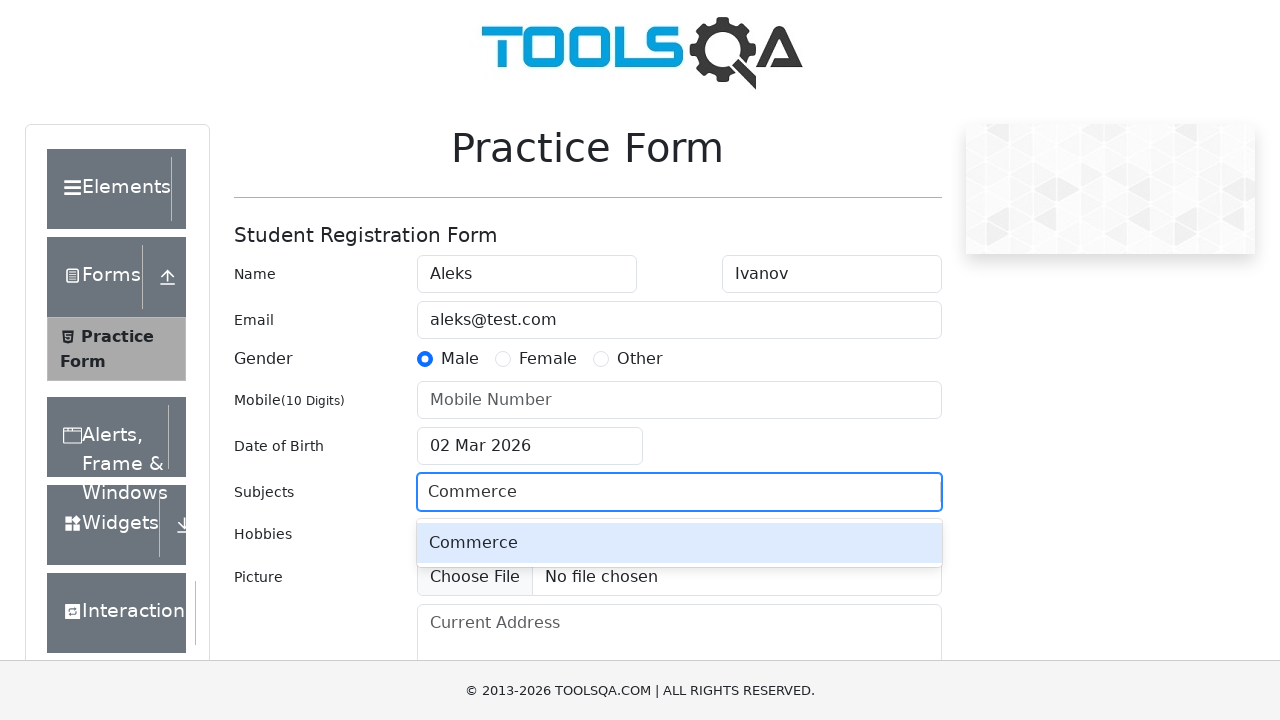

Pressed Enter to confirm subject selection on #subjectsInput
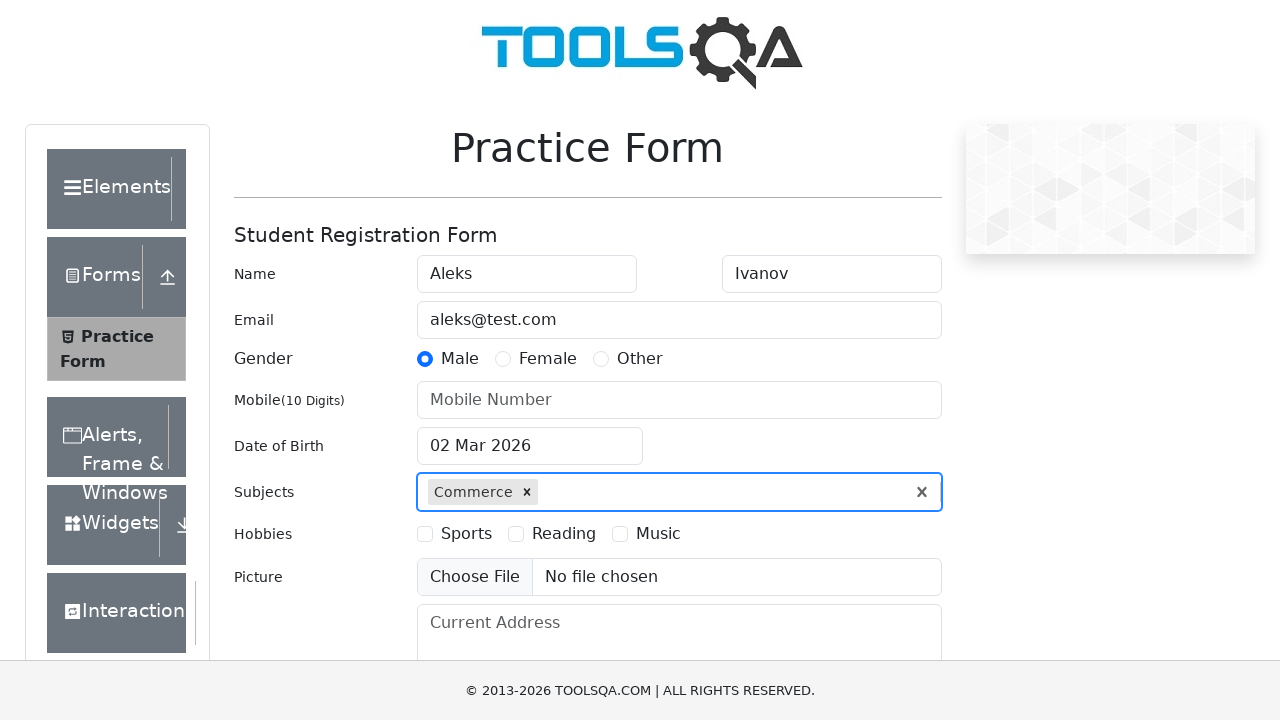

Checked hobby checkbox at (466, 534) on label[for='hobbies-checkbox-1']
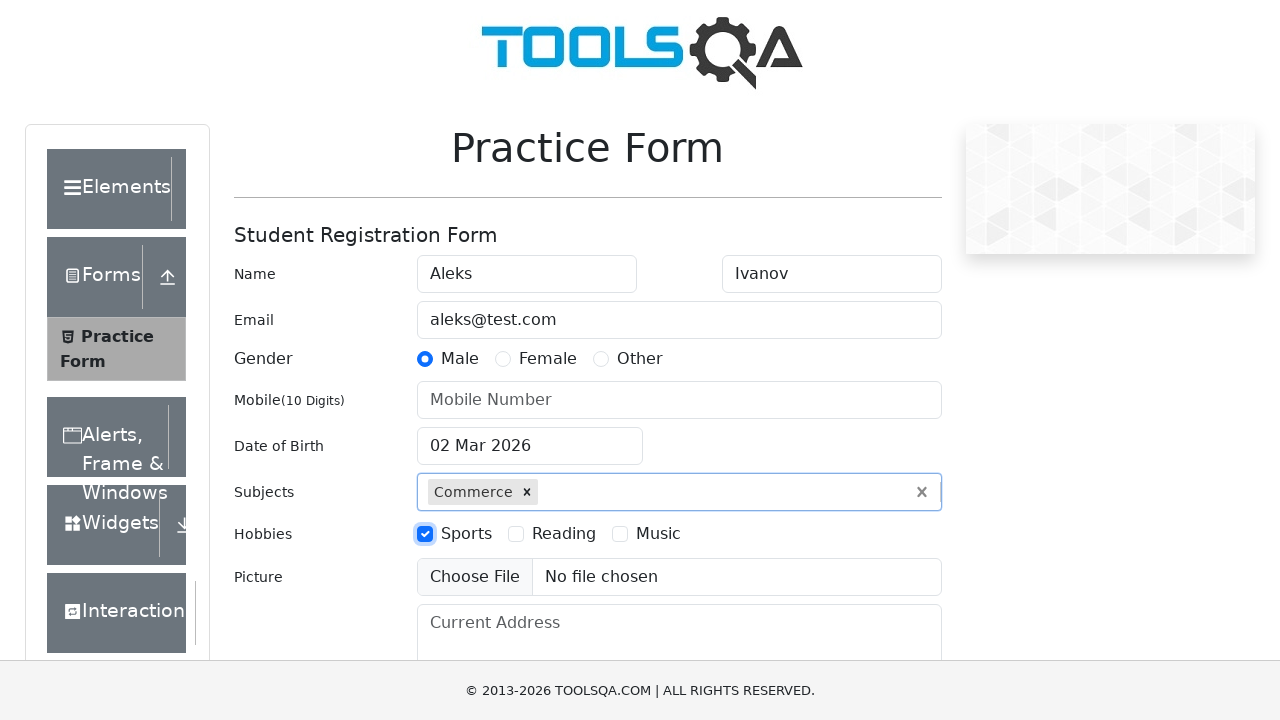

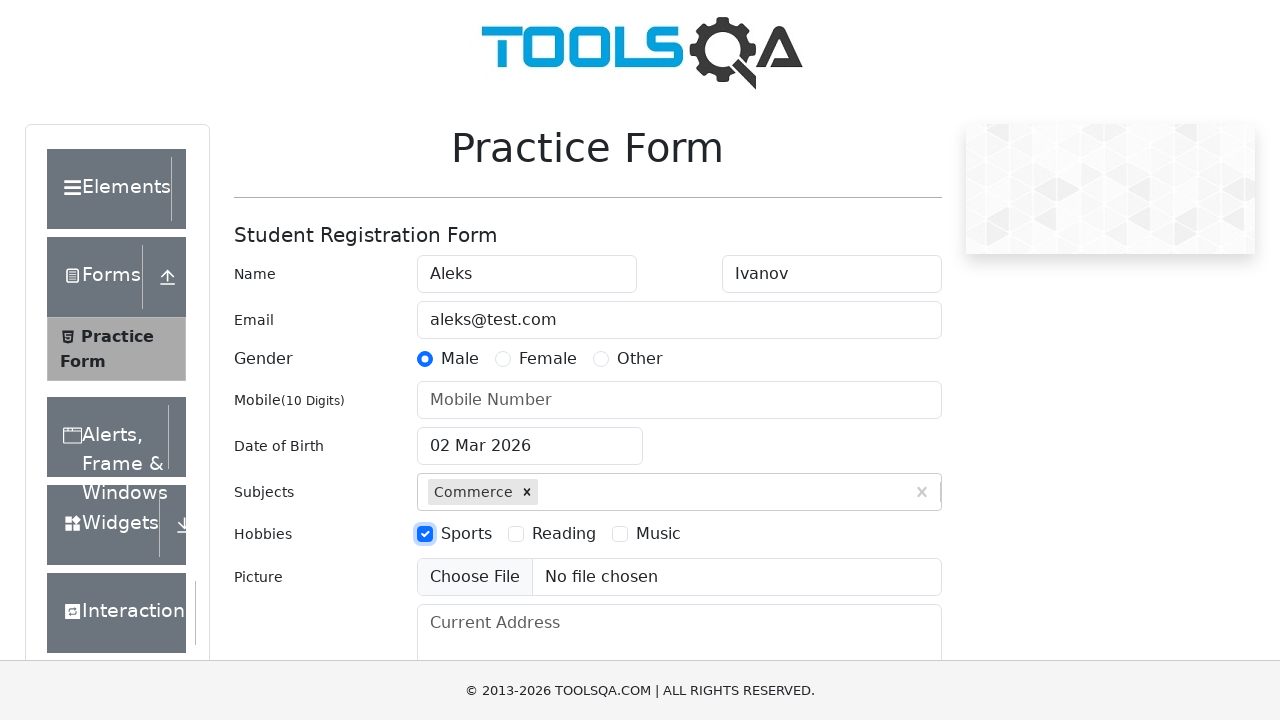